Tests selecting a body part option from a dropdown menu and verifies the palette displays the correct fruit elements

Starting URL: https://labasse.github.io/fruits/portrait.html

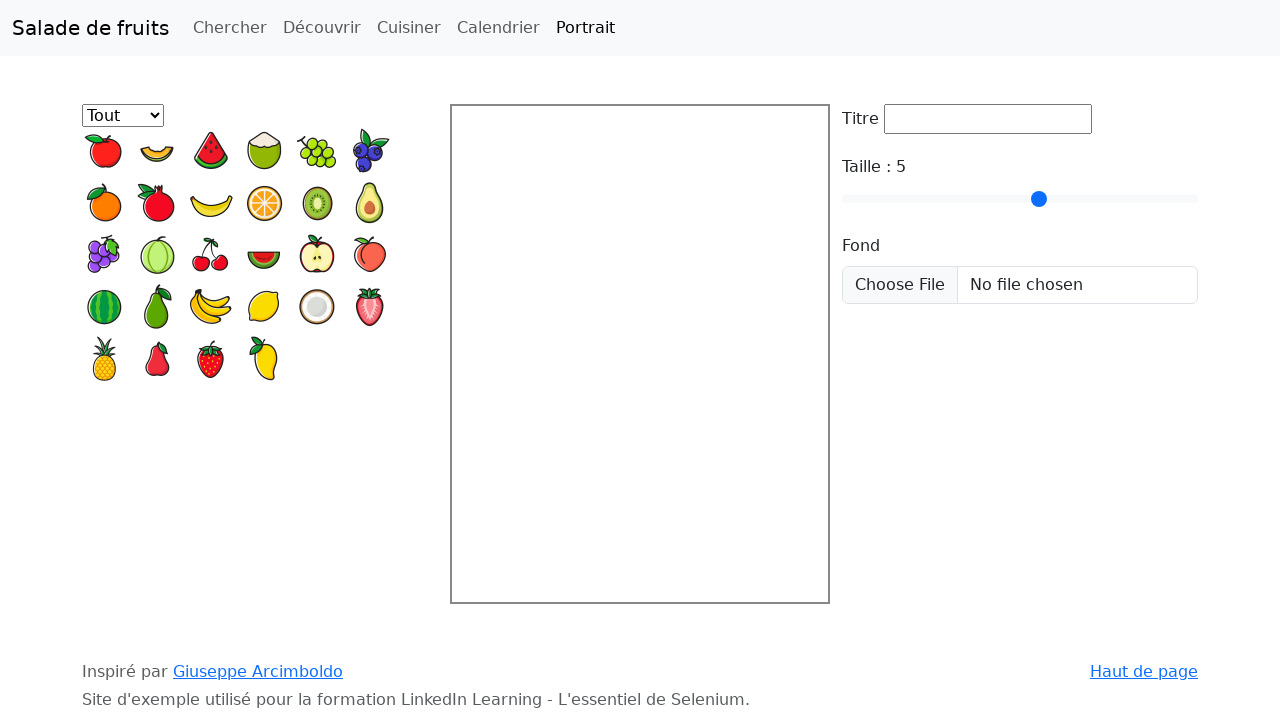

Navigated to portrait.html
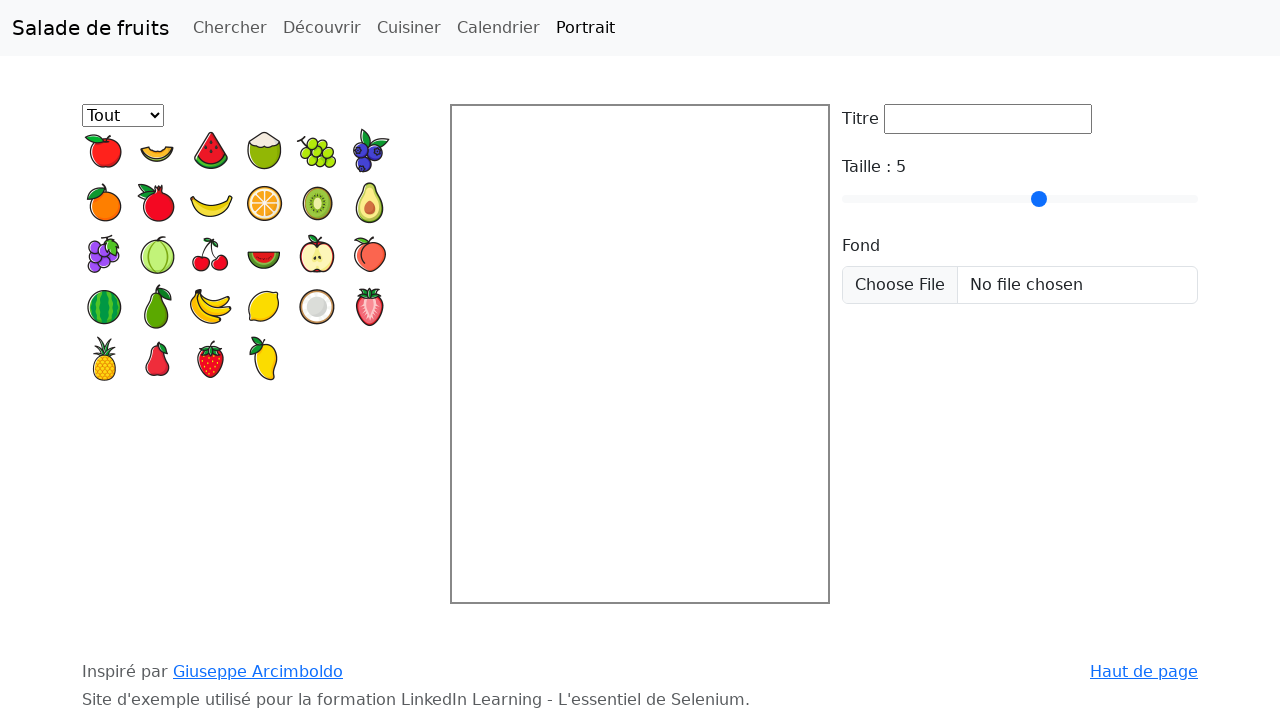

Selected 'Œil' (Eye) from body part dropdown on #partie
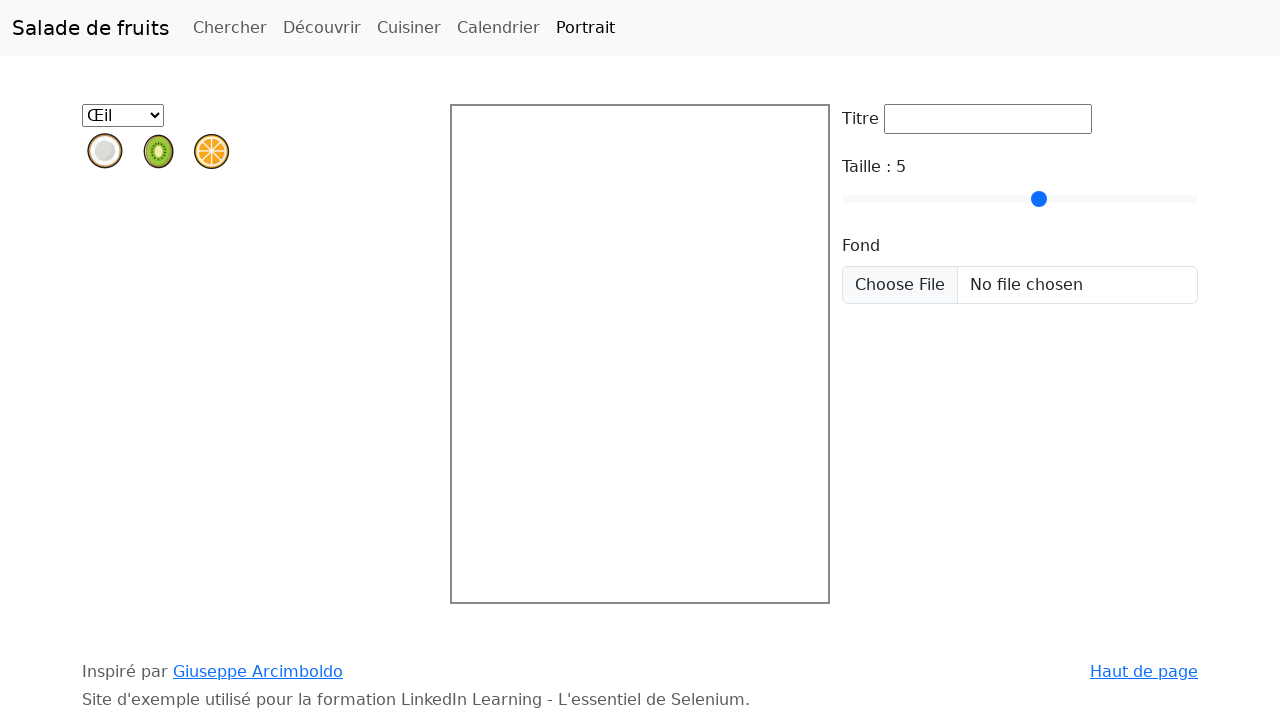

Palette updated with fruit elements for selected body part
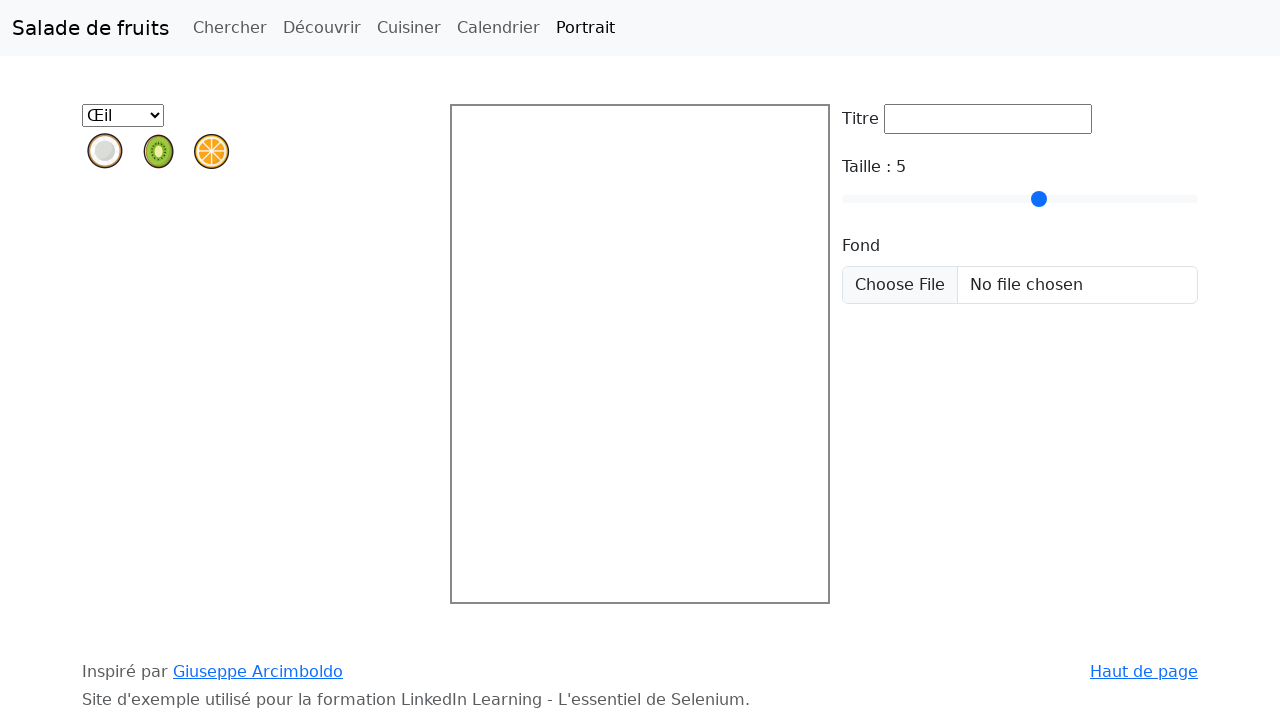

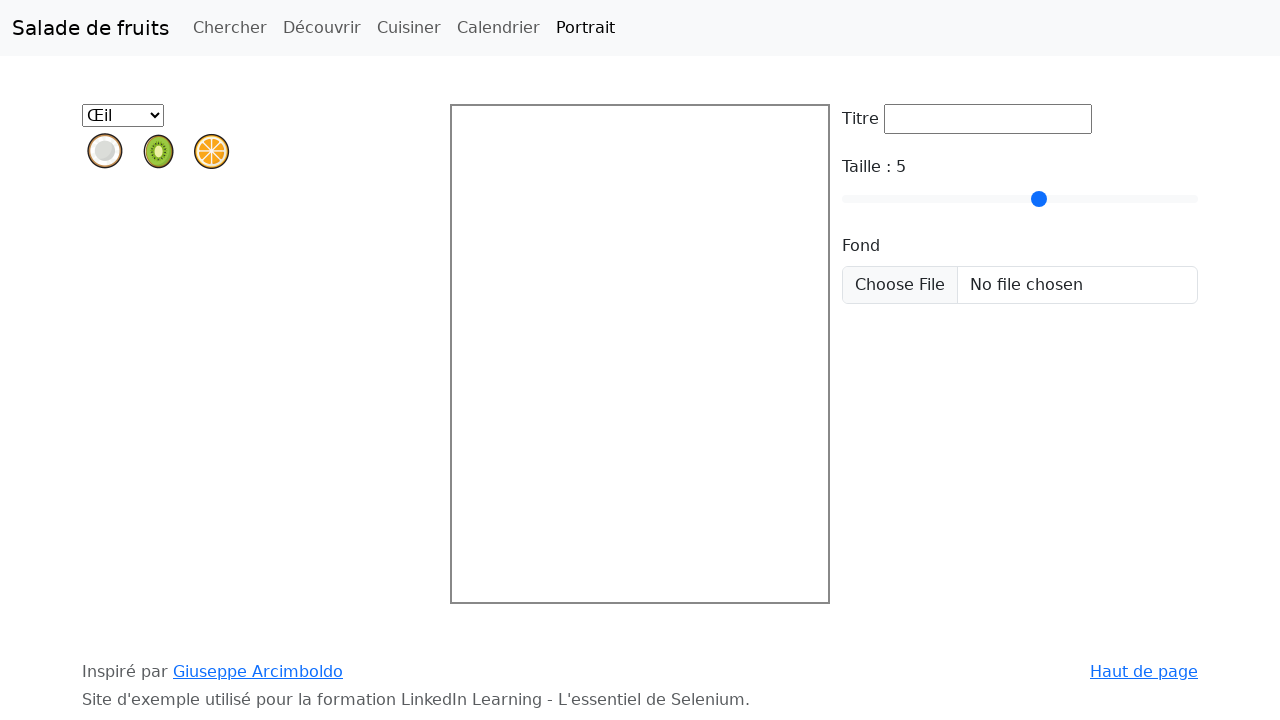